Tests file upload functionality by uploading a text file to a form and verifying the uploaded filename is displayed on the confirmation page.

Starting URL: https://the-internet.herokuapp.com/upload

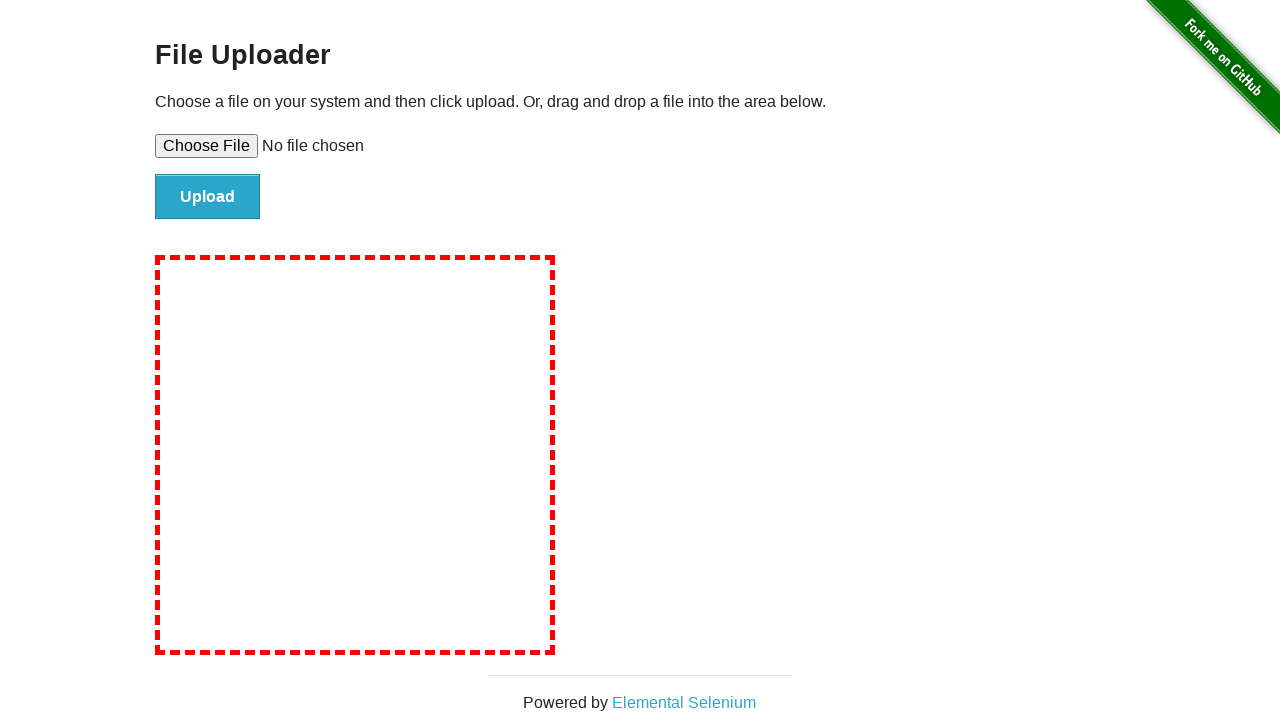

Created temporary test file 'test-document.txt' with sample content
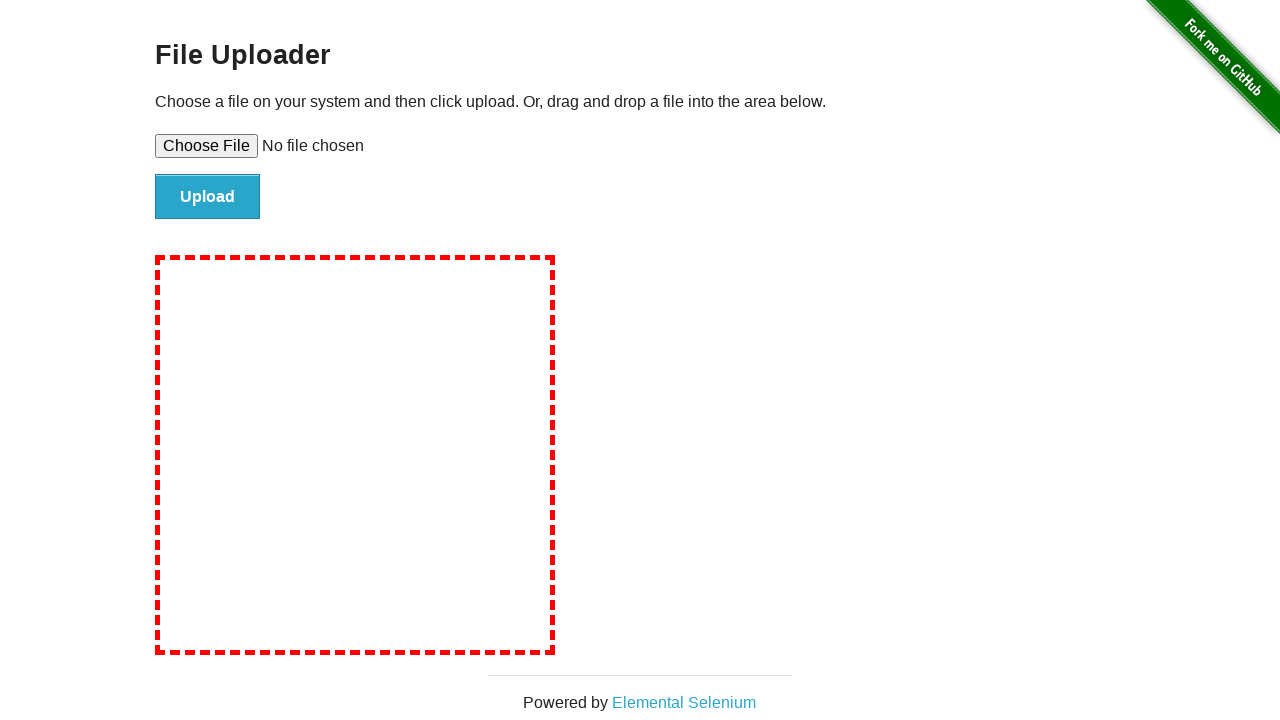

Selected test file for upload using file input field
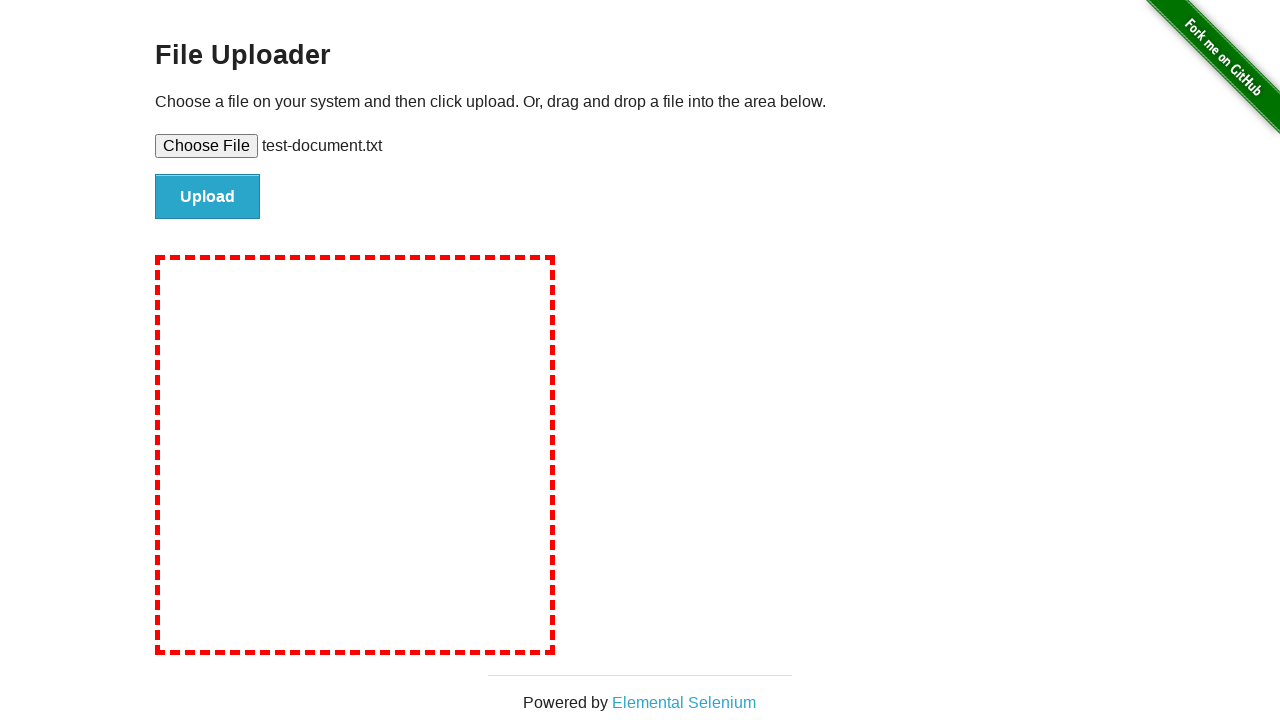

Clicked file submit button to upload the file at (208, 197) on #file-submit
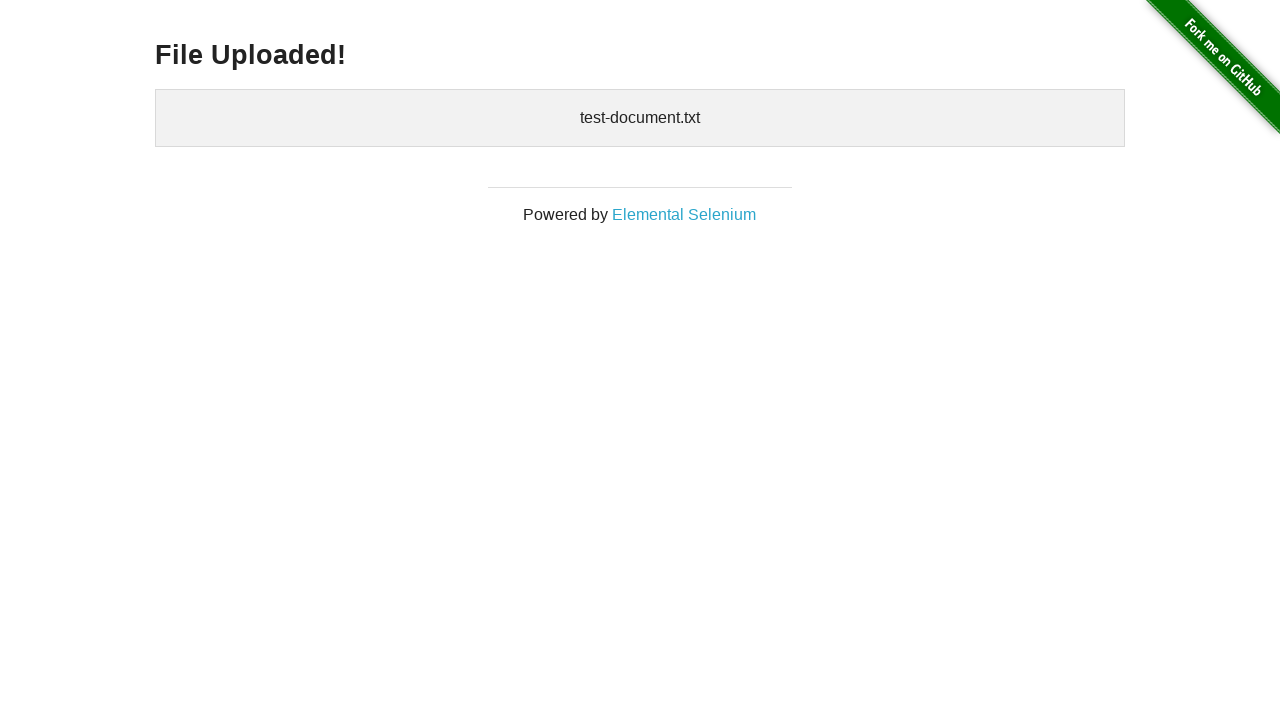

Waited for uploaded files confirmation element to appear
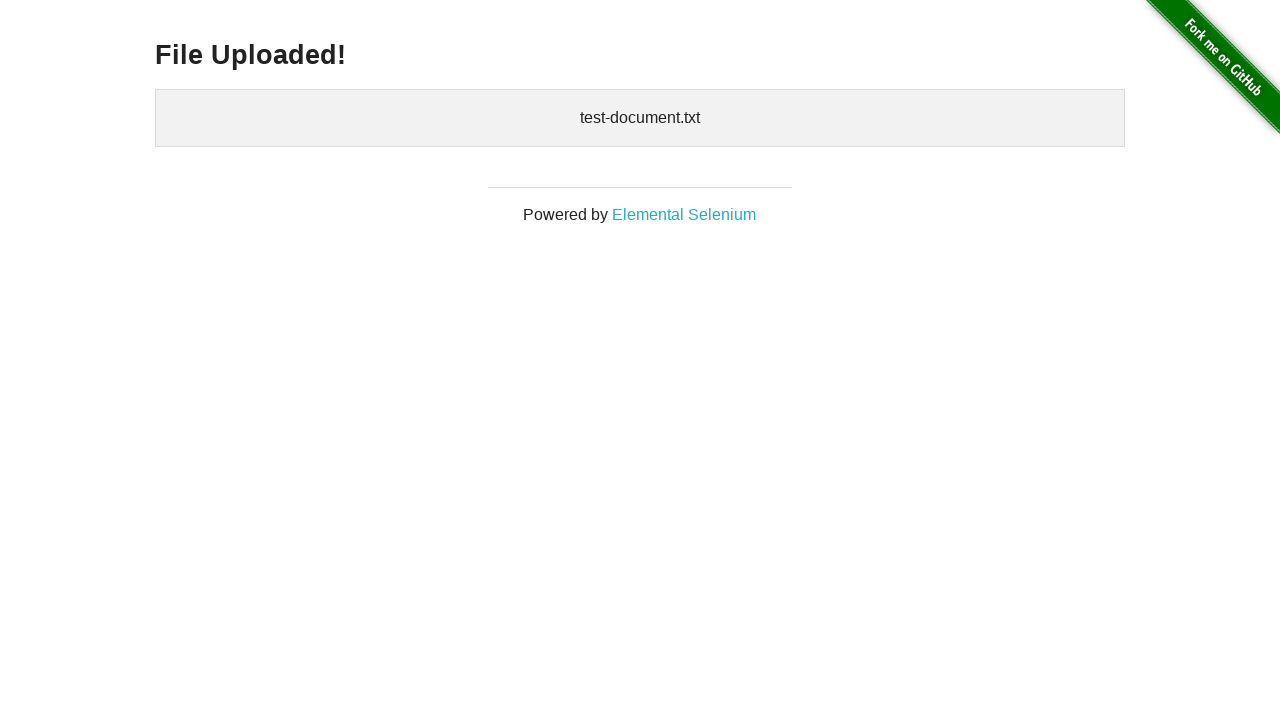

Retrieved uploaded filename from confirmation page
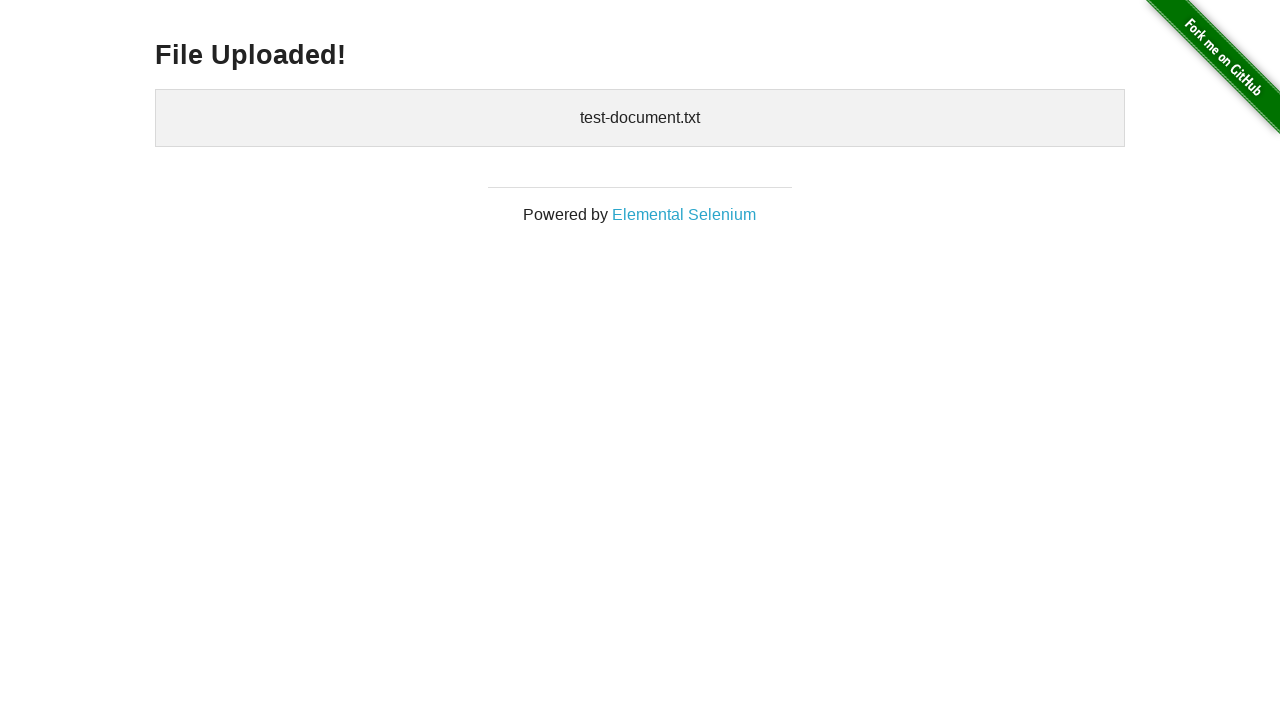

Verified uploaded filename matches expected name 'test-document.txt'
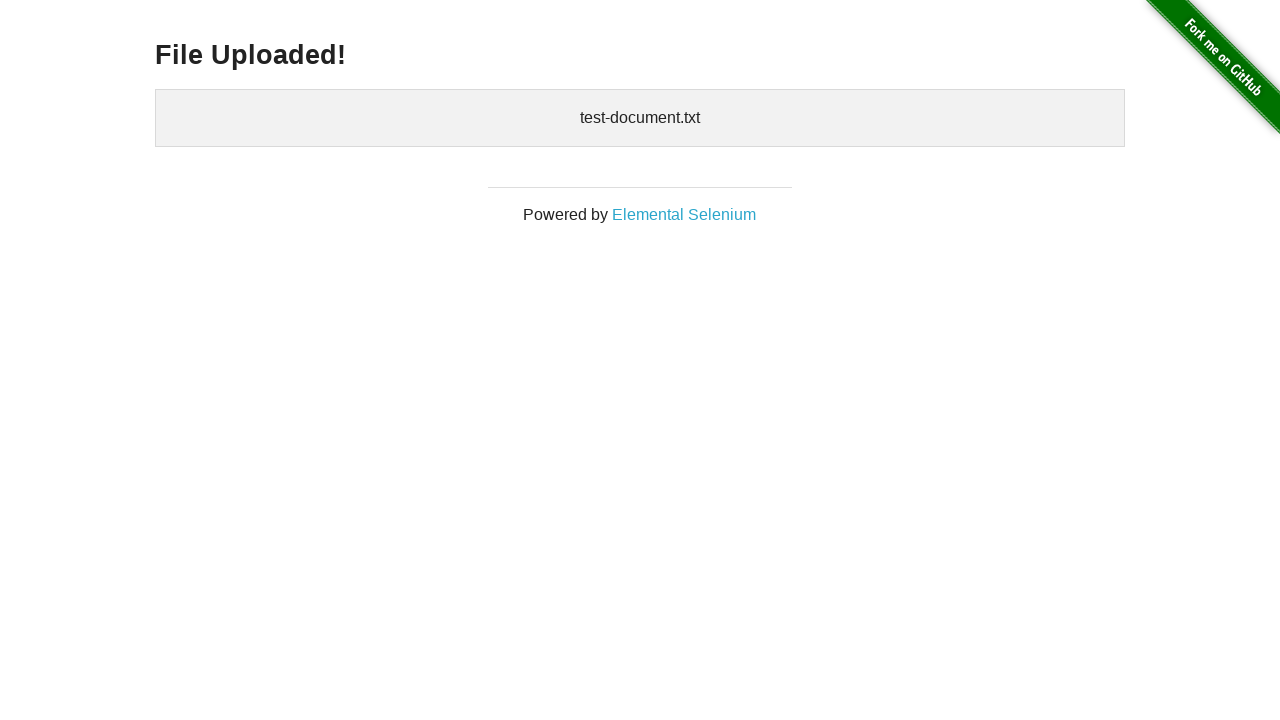

Deleted temporary test file
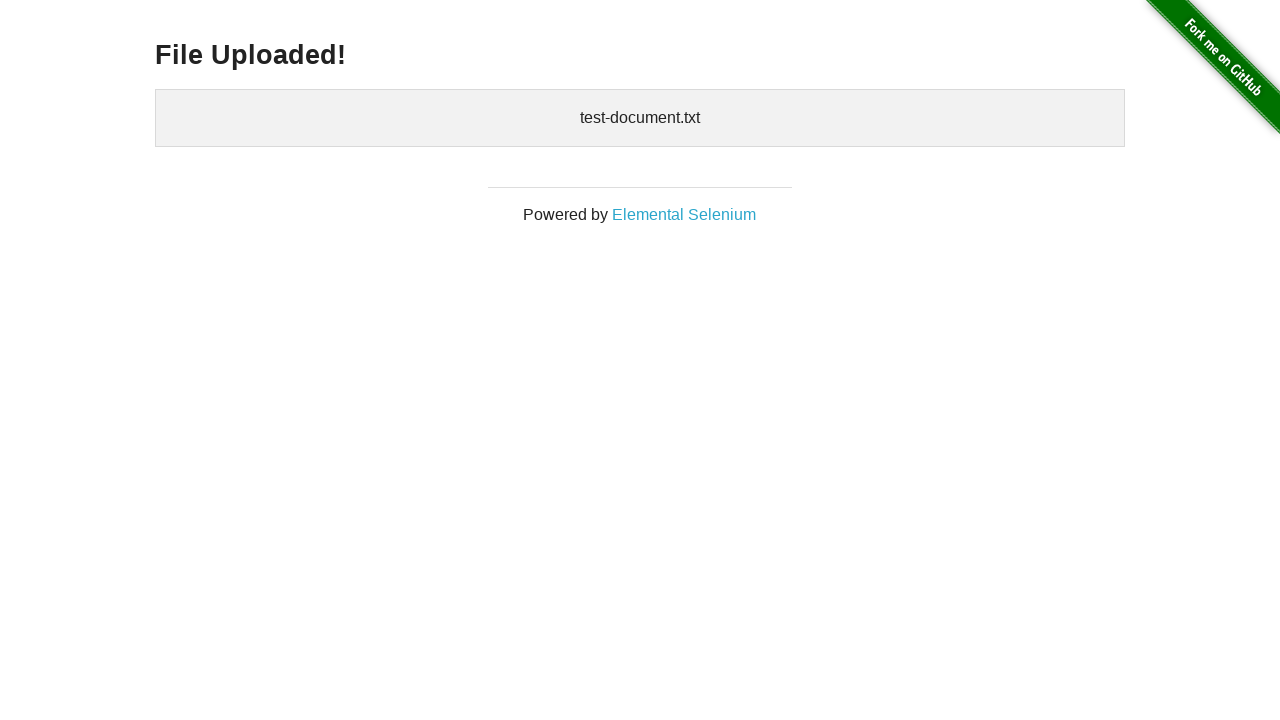

Removed temporary directory
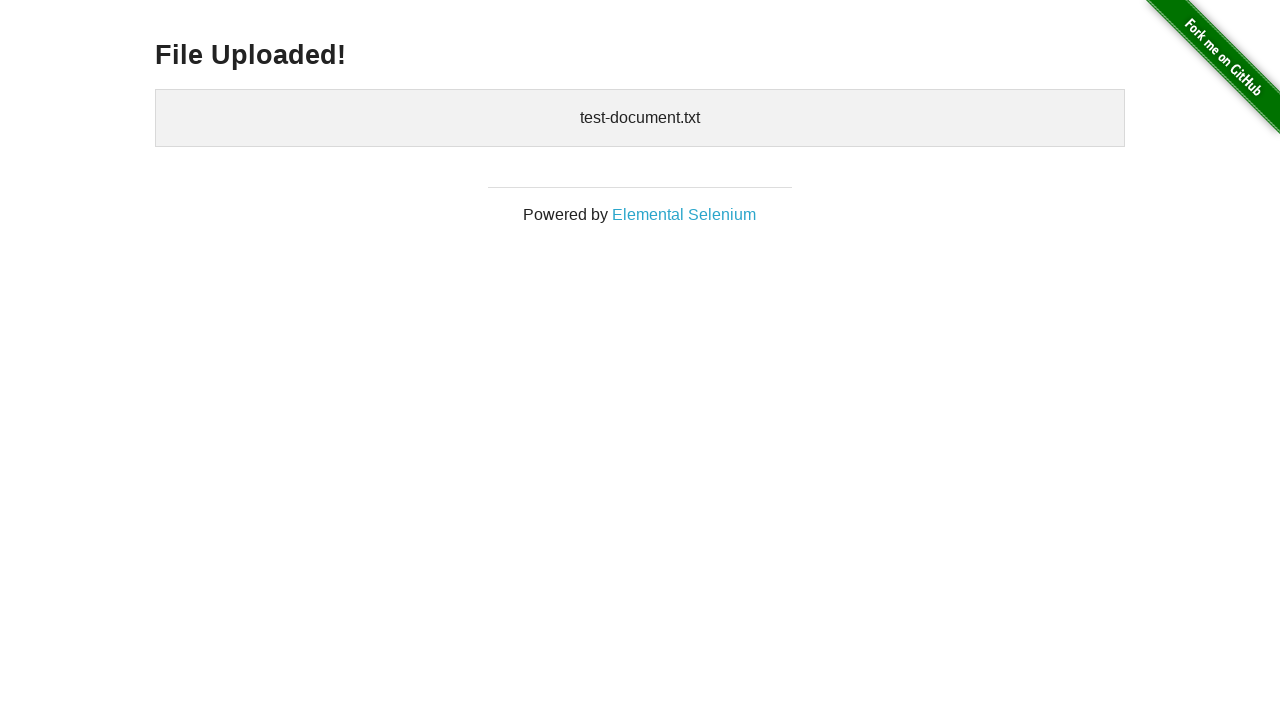

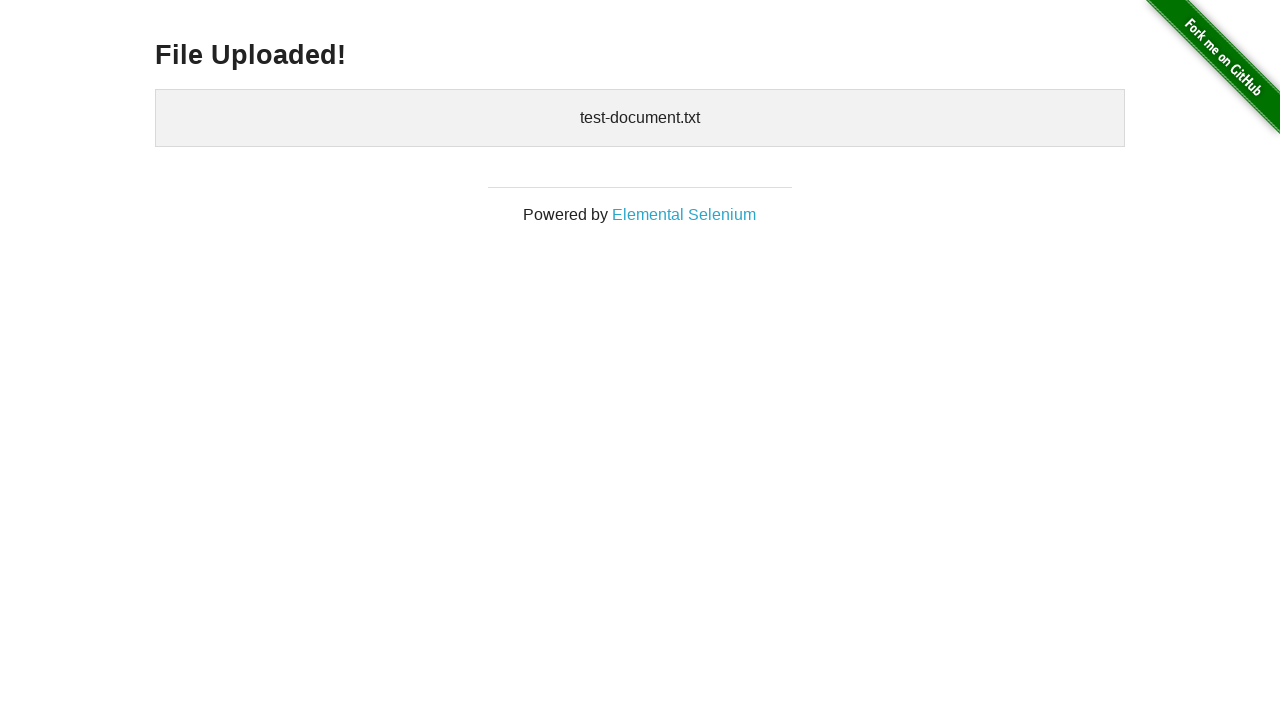